Tests the theme switcher functionality on Bootswatch by clicking the themes dropdown menu and selecting the "United" theme from the dropdown options.

Starting URL: https://bootswatch.com/default/

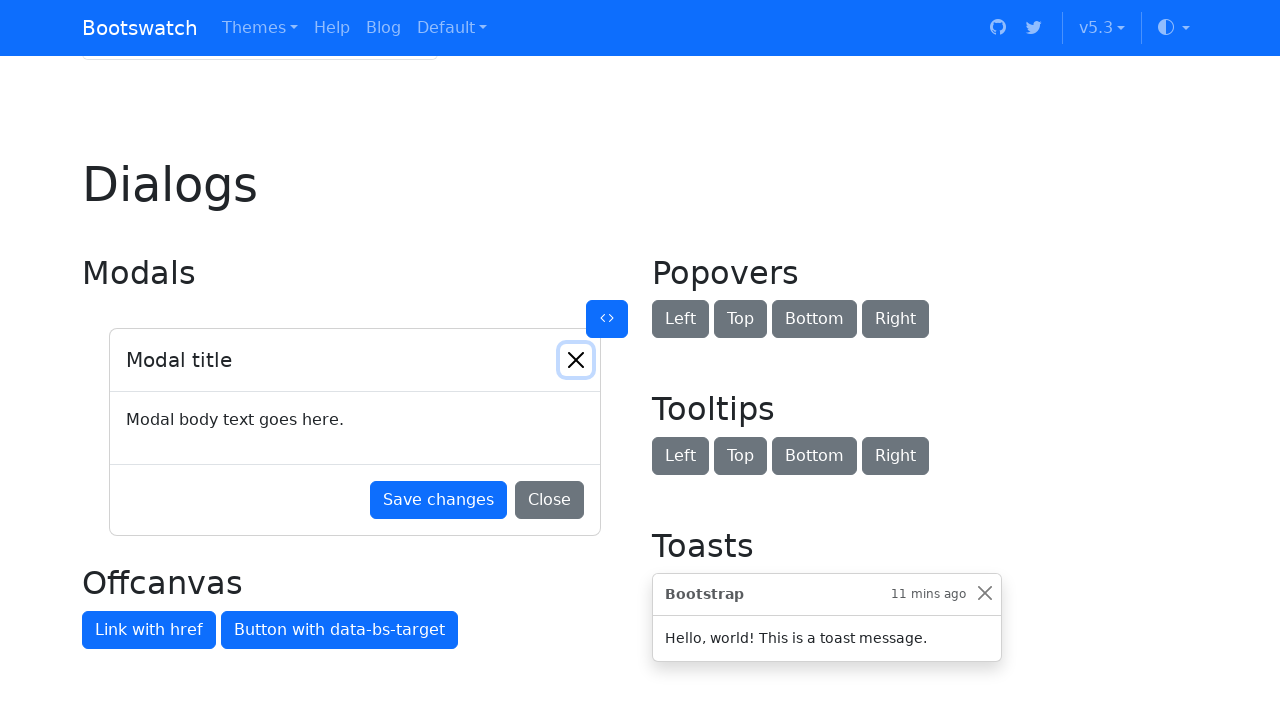

Clicked on the themes dropdown menu at (260, 28) on xpath=//a[@id='themes']
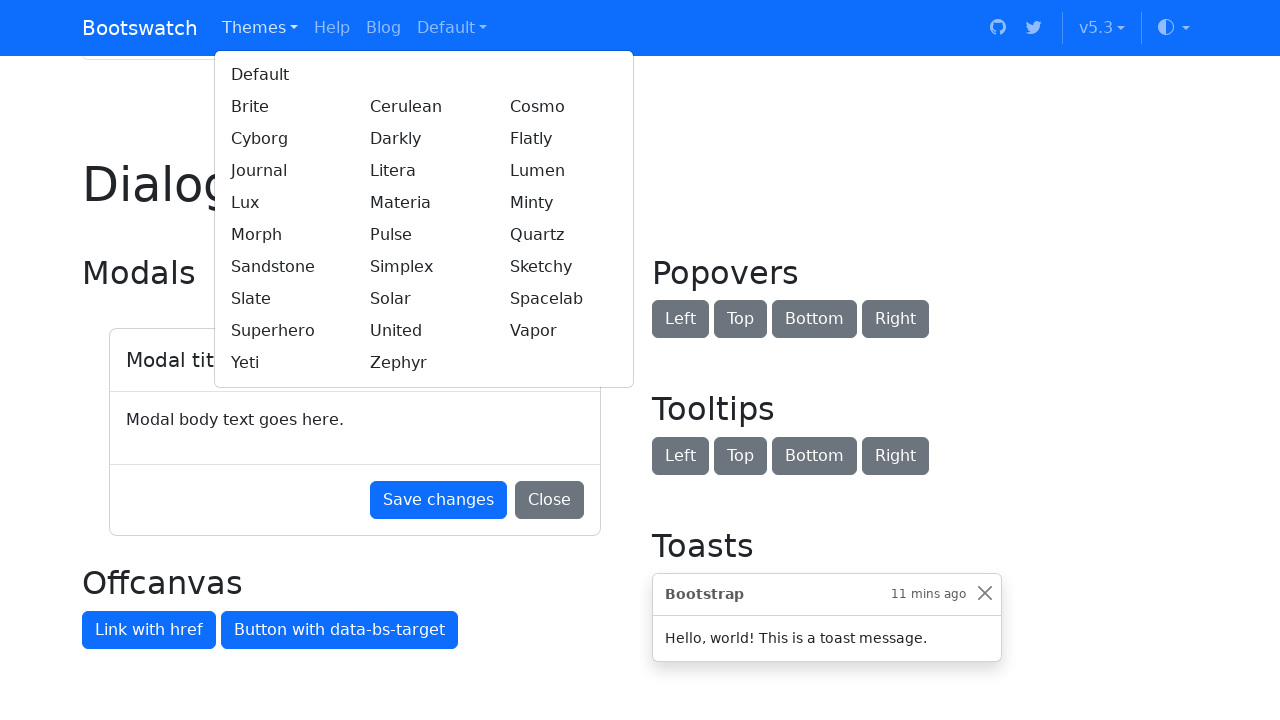

Selected the 'United' theme from the dropdown options at (424, 331) on xpath=//div[@class='dropdown-menu show']//a[@href='../united/']
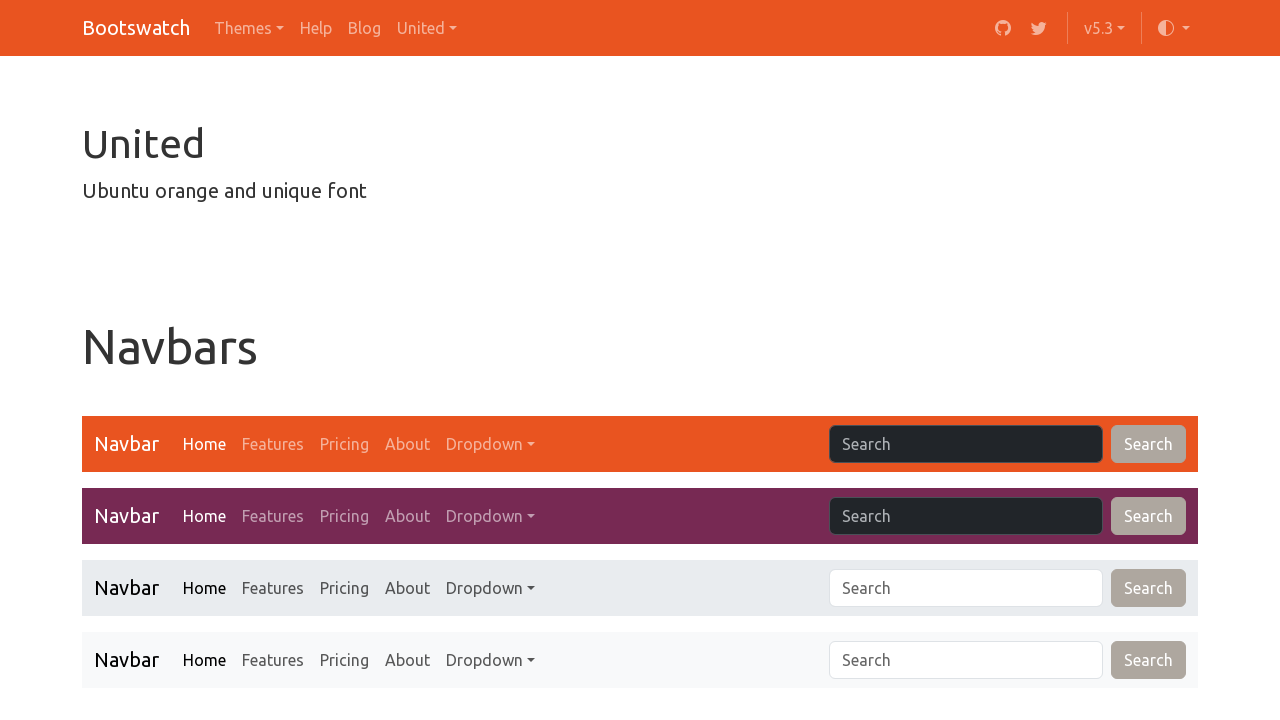

Page loaded after theme selection
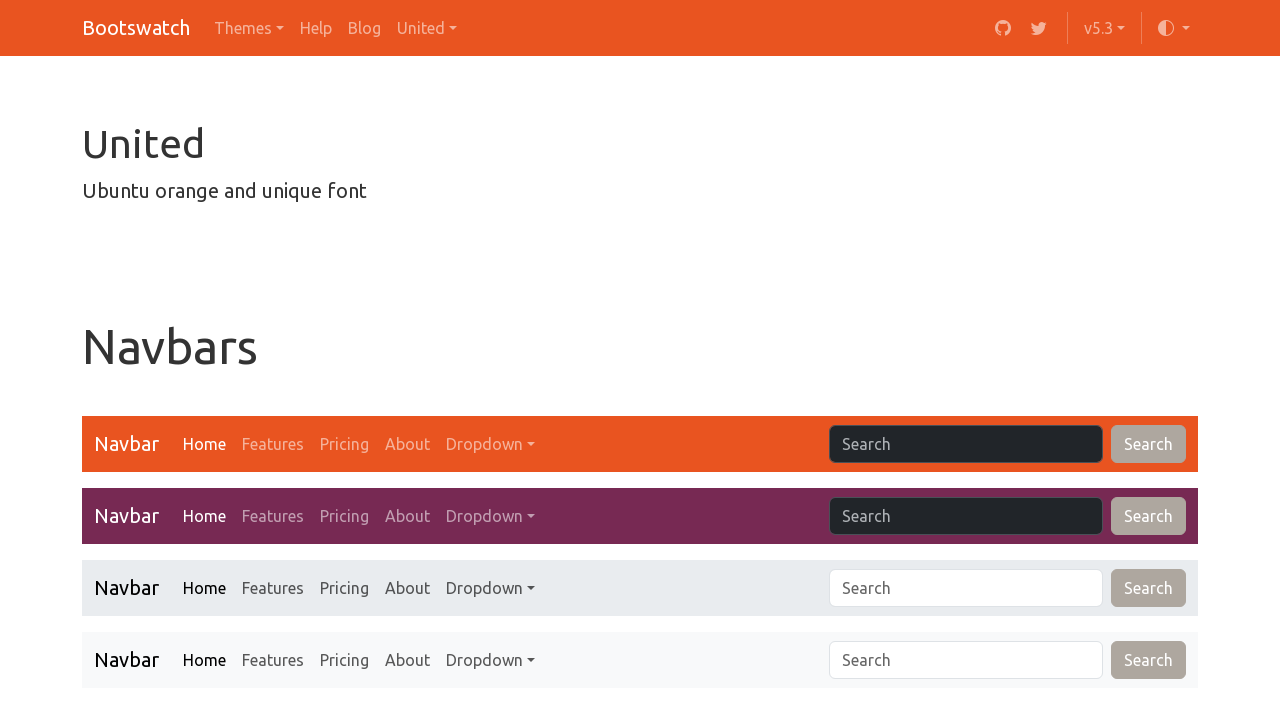

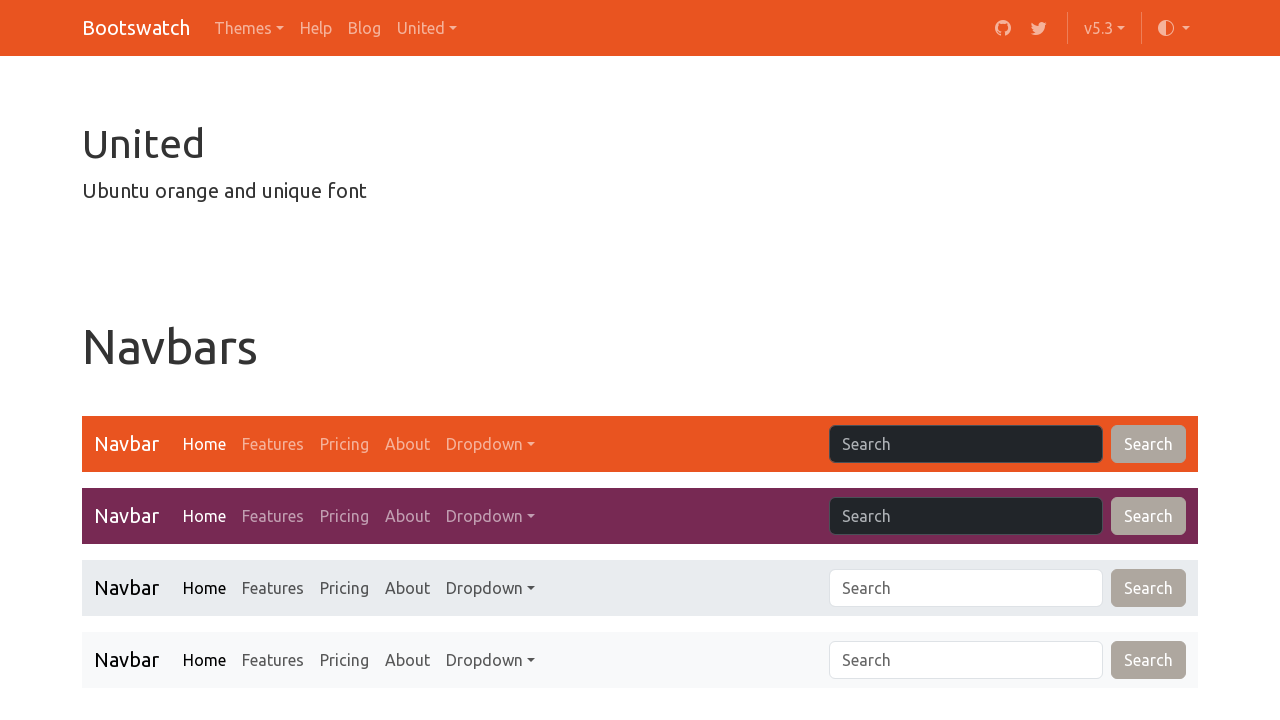